Tests adding a Nexus 6 phone to the shopping cart by navigating to the Phones category, selecting the product, and clicking Add to cart.

Starting URL: https://www.demoblaze.com/

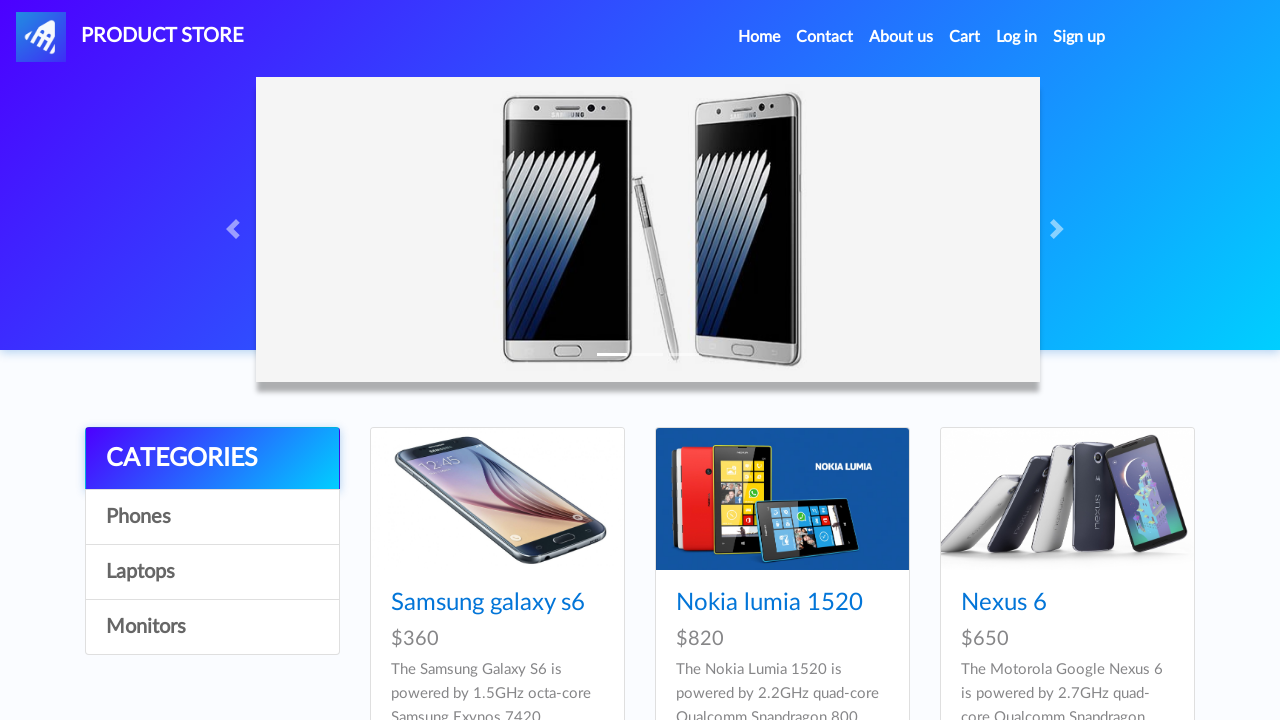

Clicked on Phones category at (212, 517) on a:has-text('Phones')
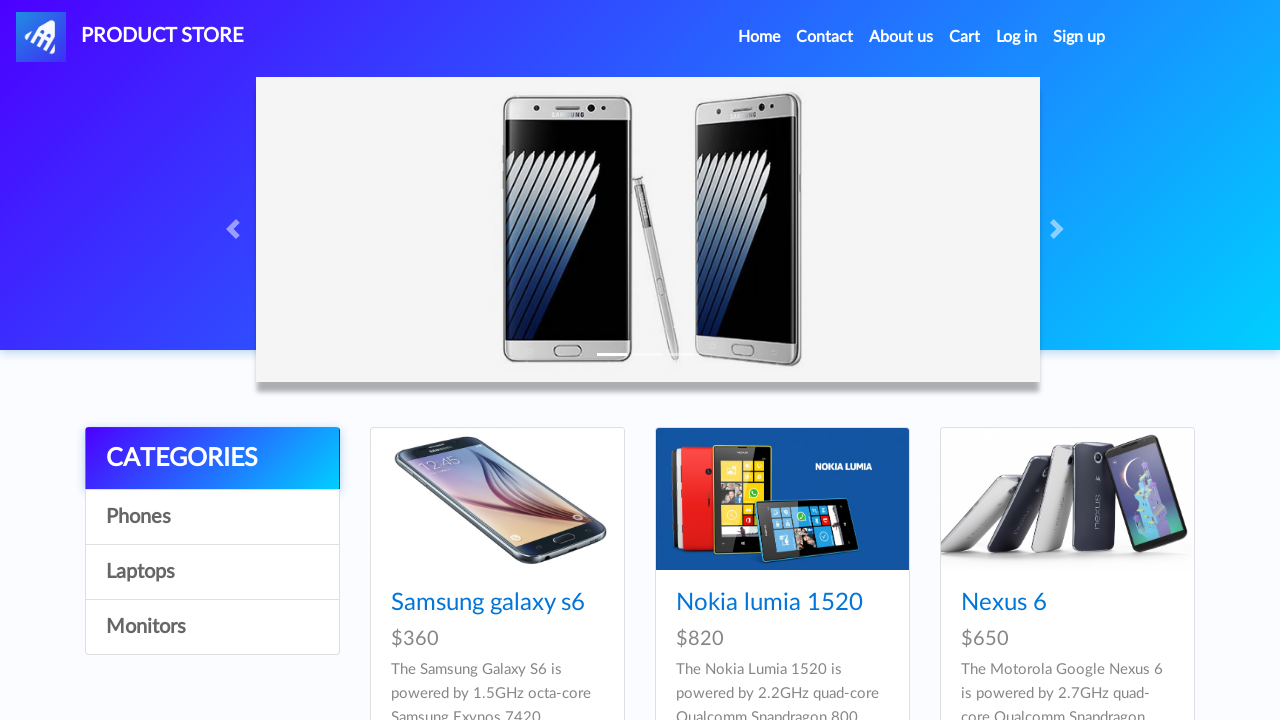

Nexus 6 product link loaded
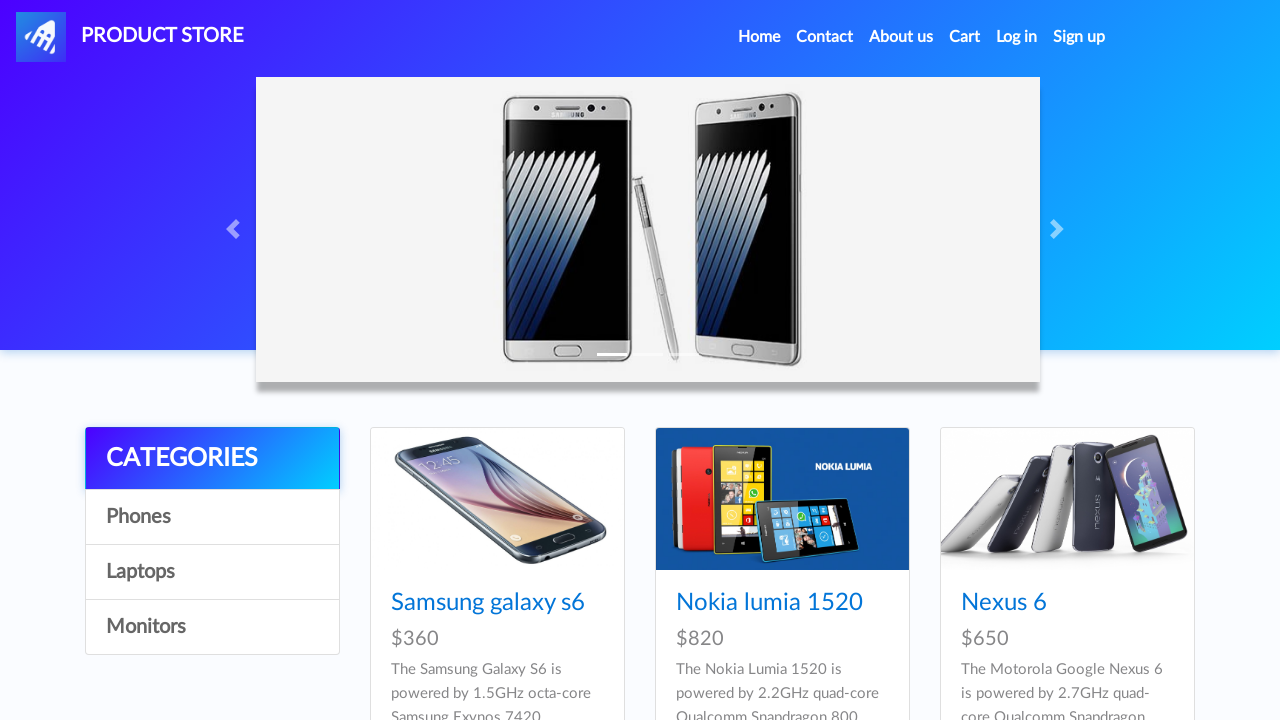

Clicked on Nexus 6 product at (1004, 603) on a:has-text('Nexus 6')
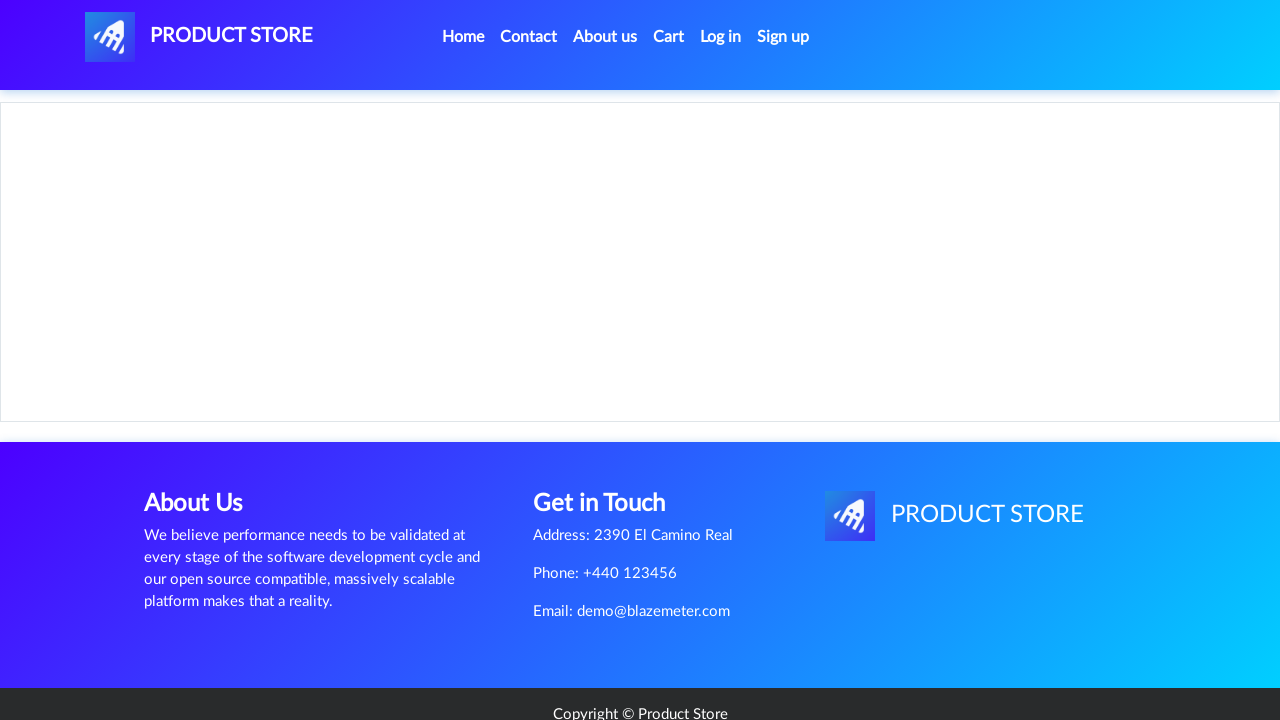

Add to cart button loaded on product page
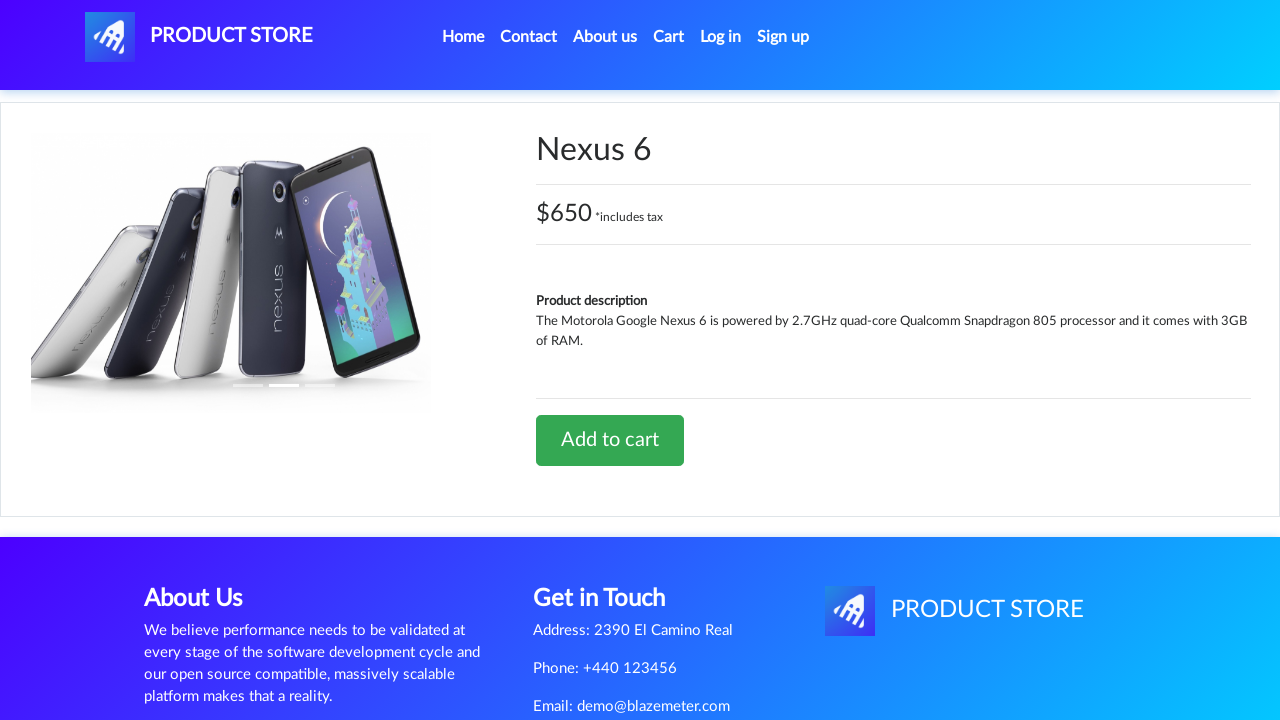

Clicked Add to cart button at (610, 440) on a:has-text('Add to cart')
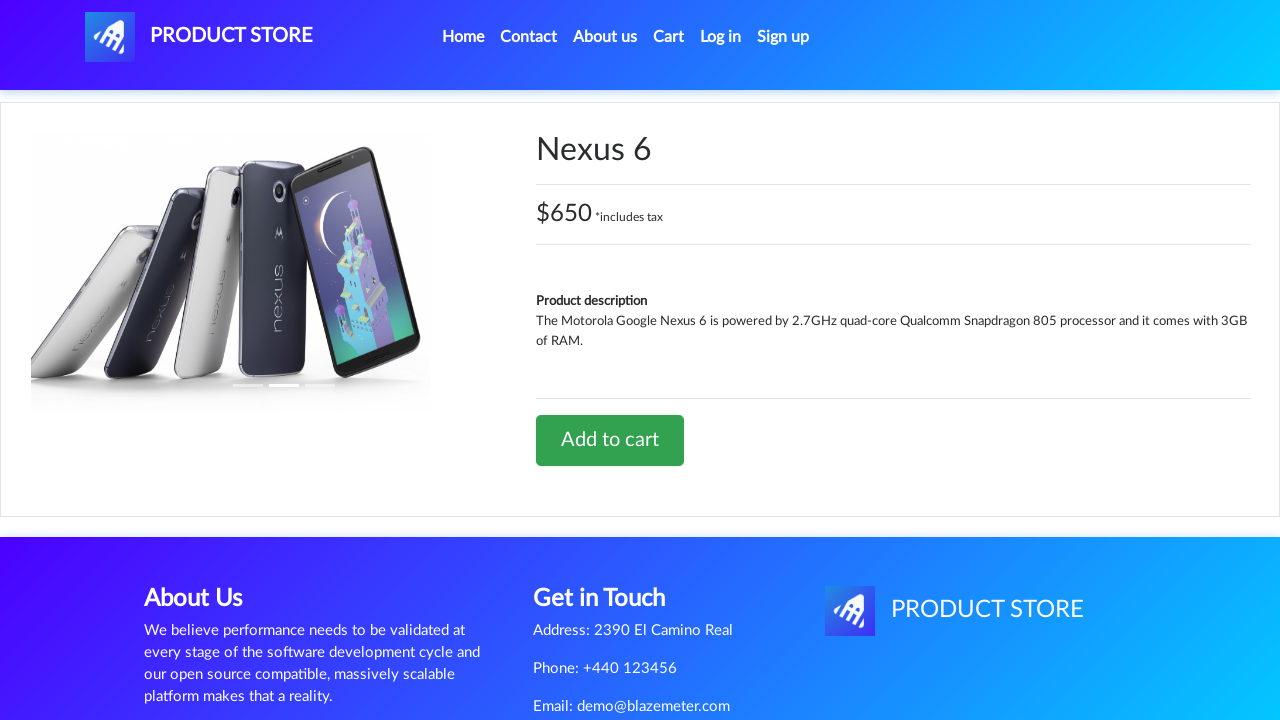

Set up dialog handler to accept alerts
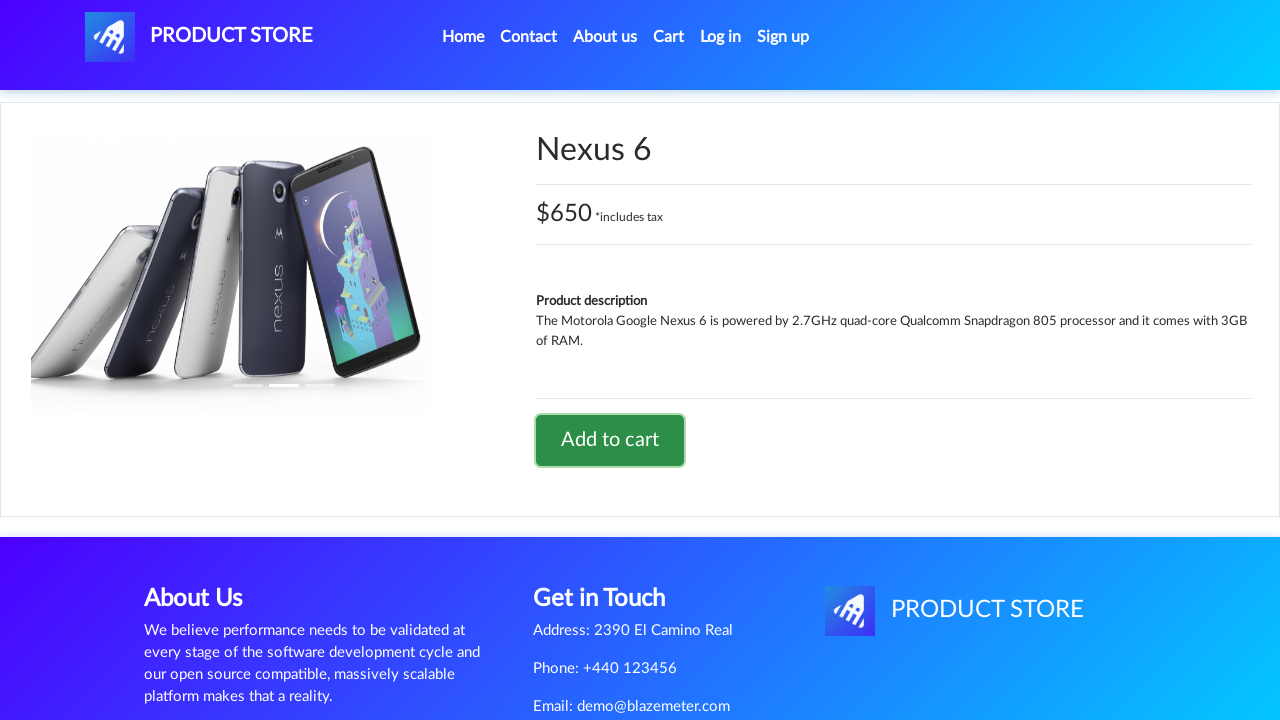

Waited 1 second for page to update after adding to cart
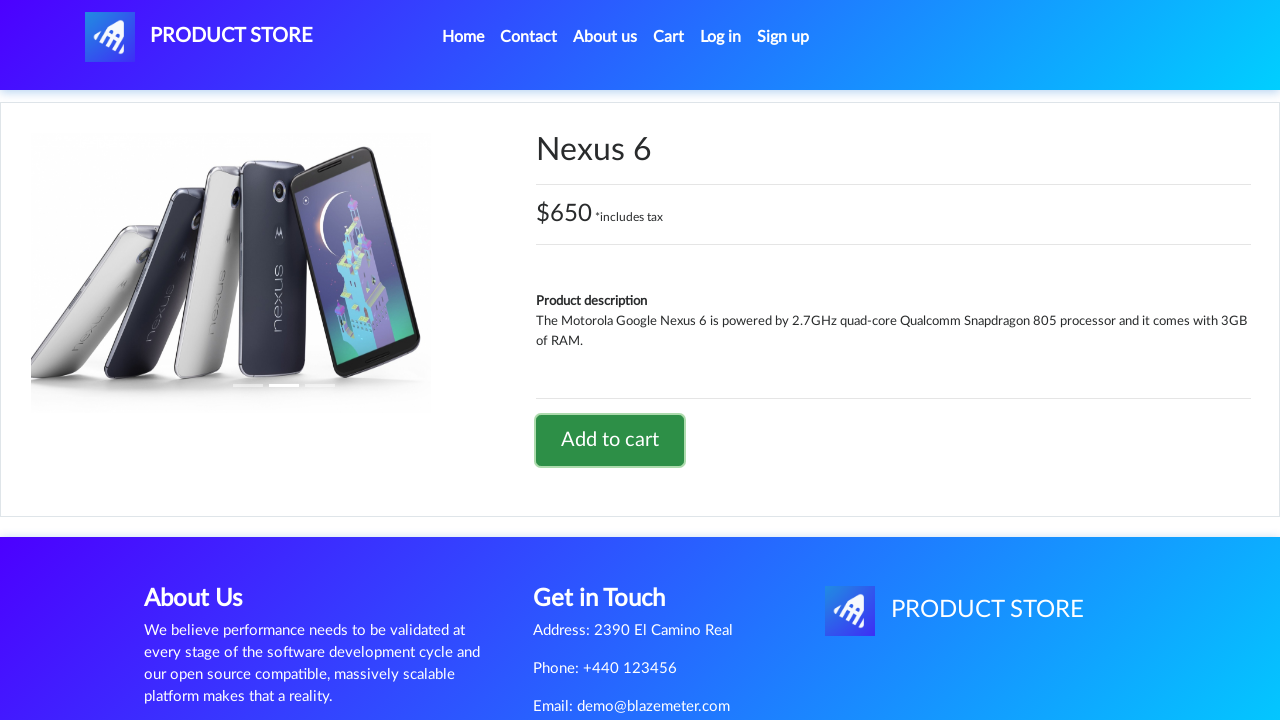

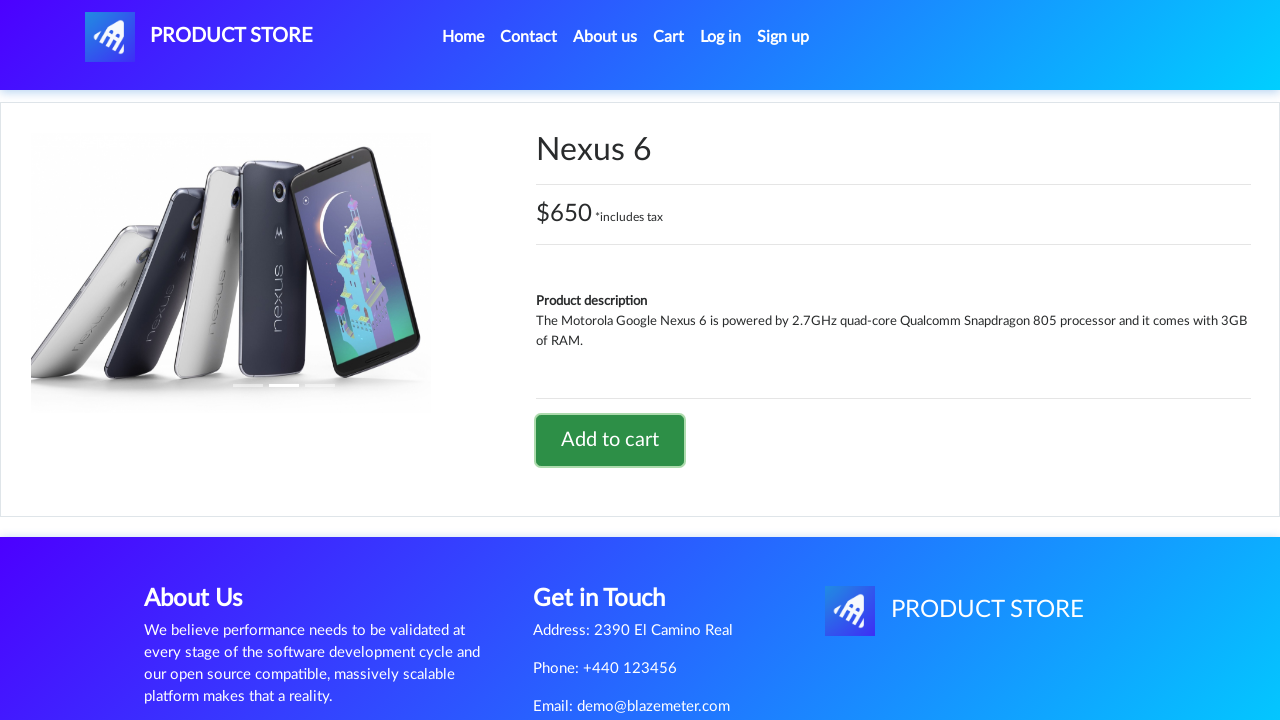